Navigates to the Time and Date world clock page and verifies that the world clock table with city times is displayed

Starting URL: https://www.timeanddate.com/worldclock/

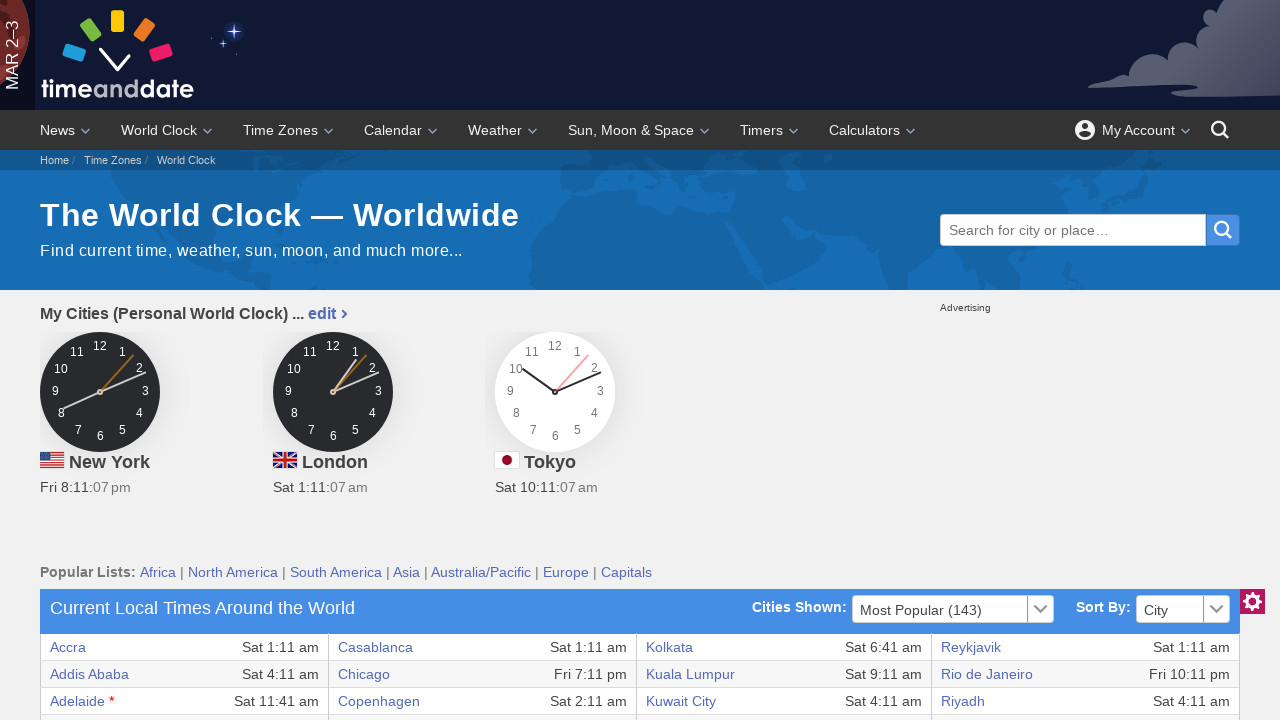

World clock table became visible
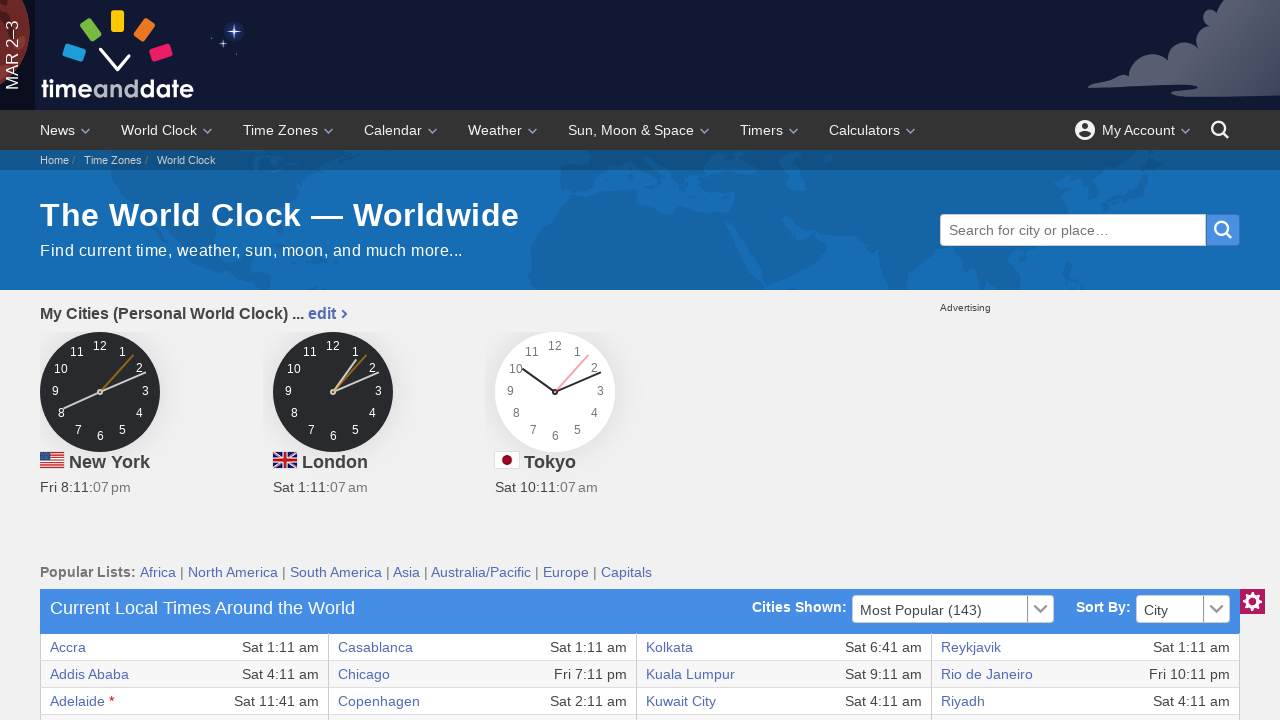

Verified world clock table first cell loaded with city time data
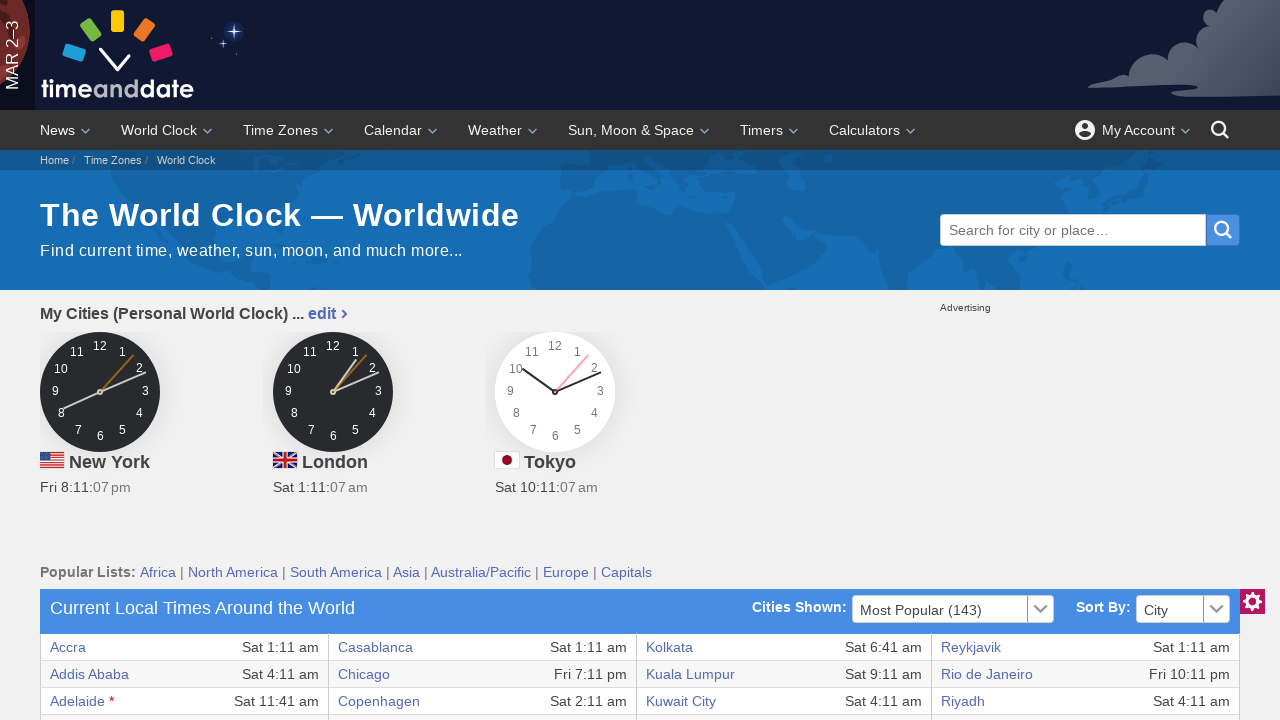

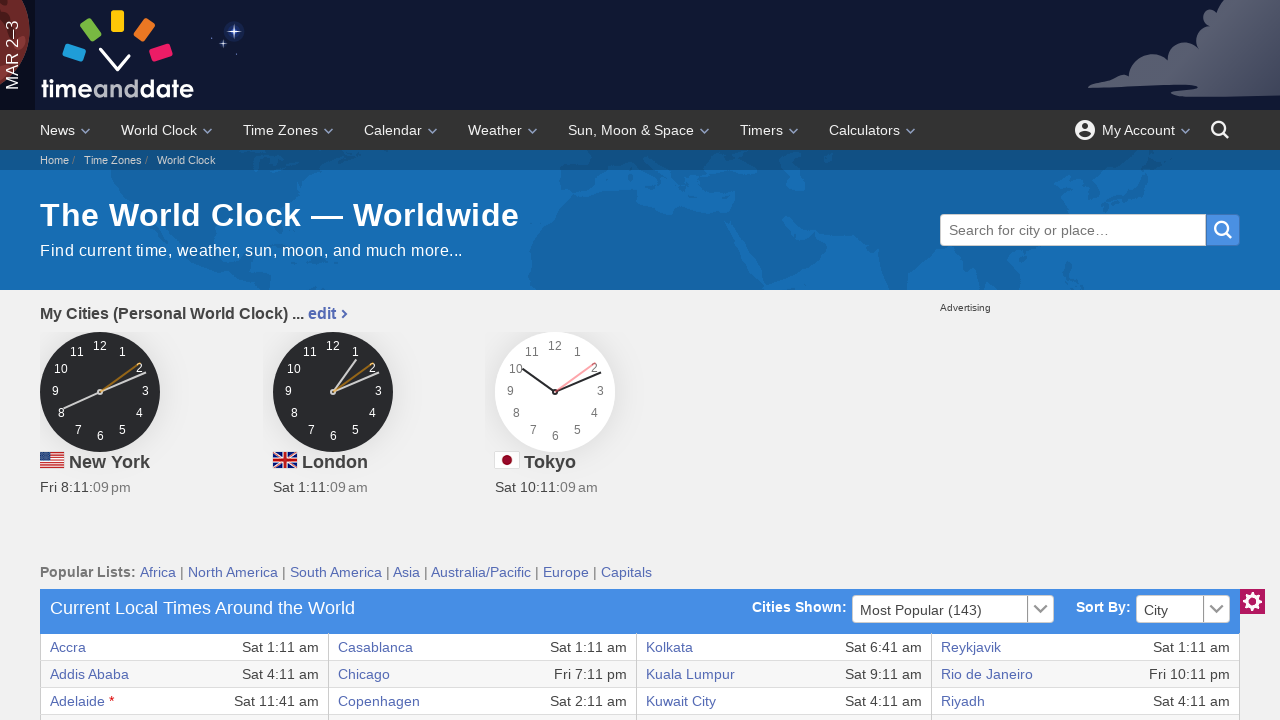